Tests hover functionality by hovering over an avatar image and verifying that additional user information caption becomes visible.

Starting URL: http://the-internet.herokuapp.com/hovers

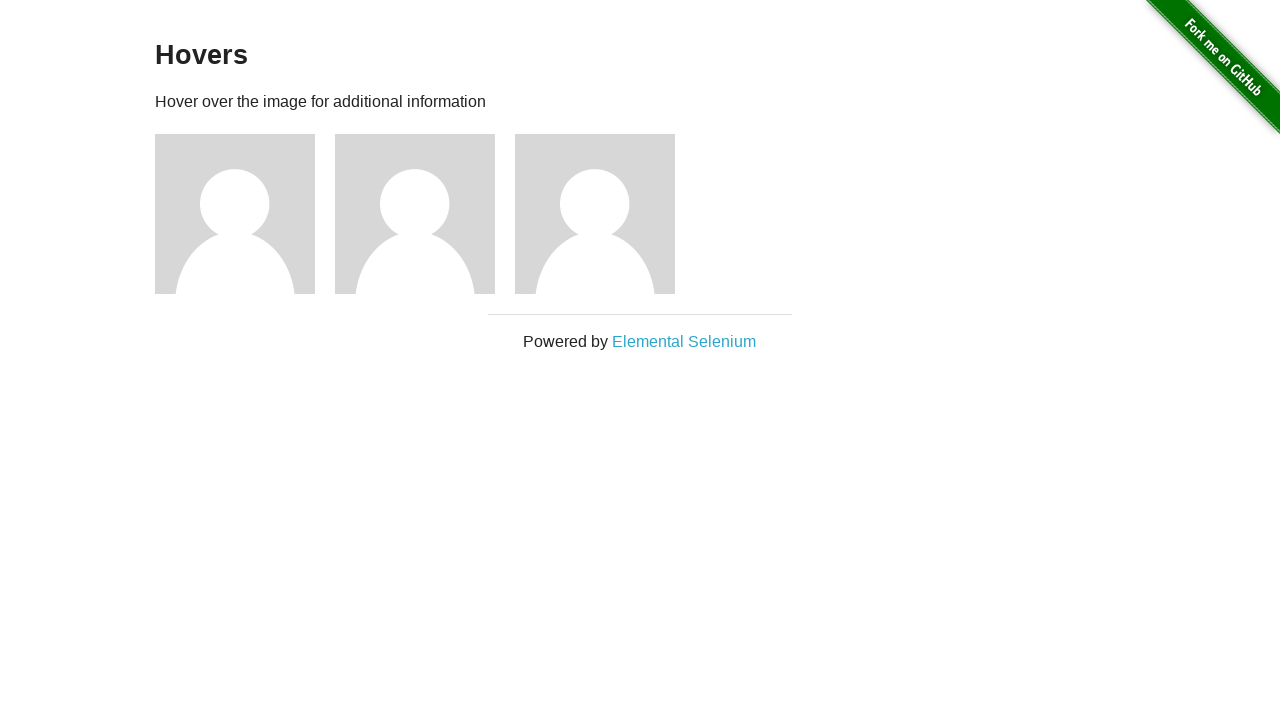

Navigated to hovers page
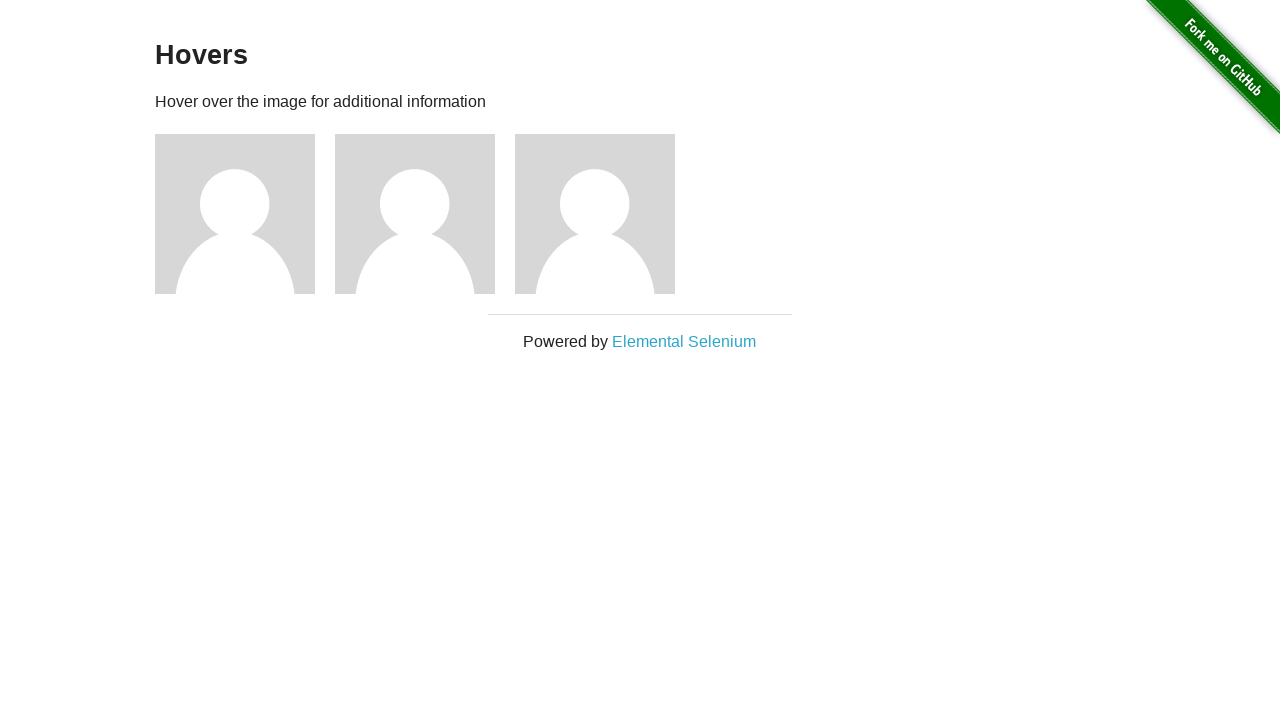

Located first avatar element
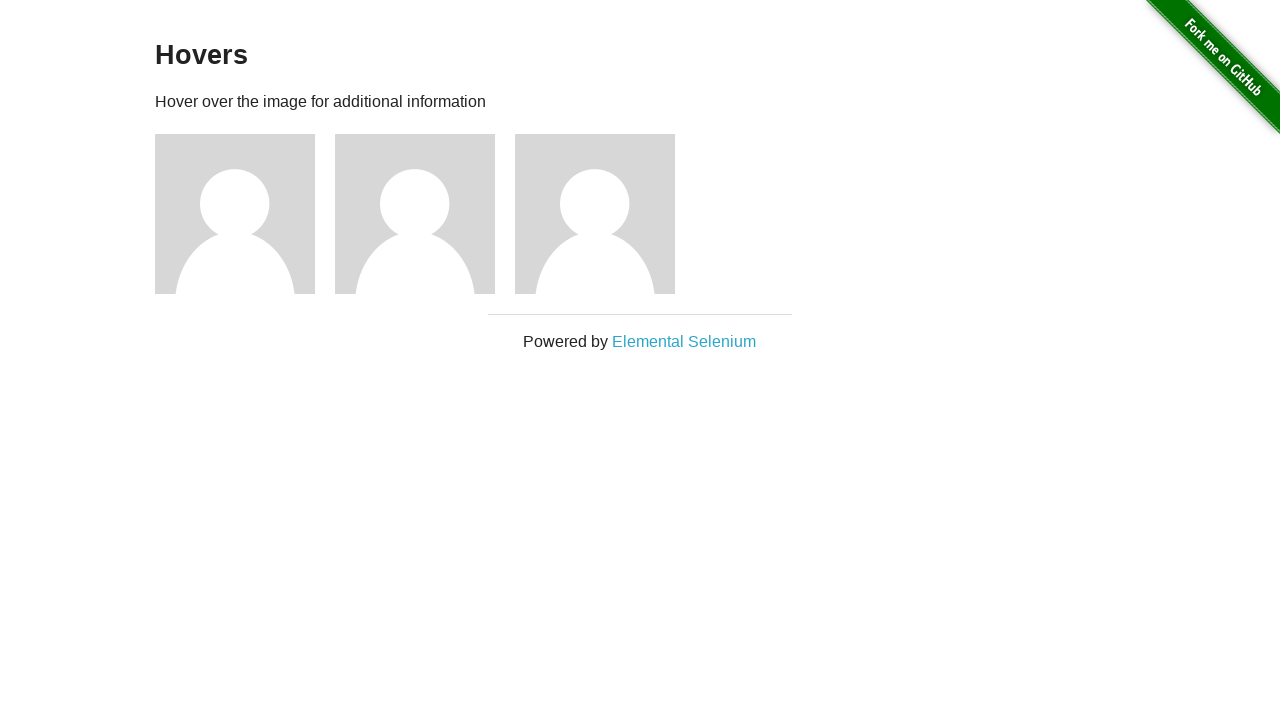

Hovered over avatar image at (245, 214) on .figure >> nth=0
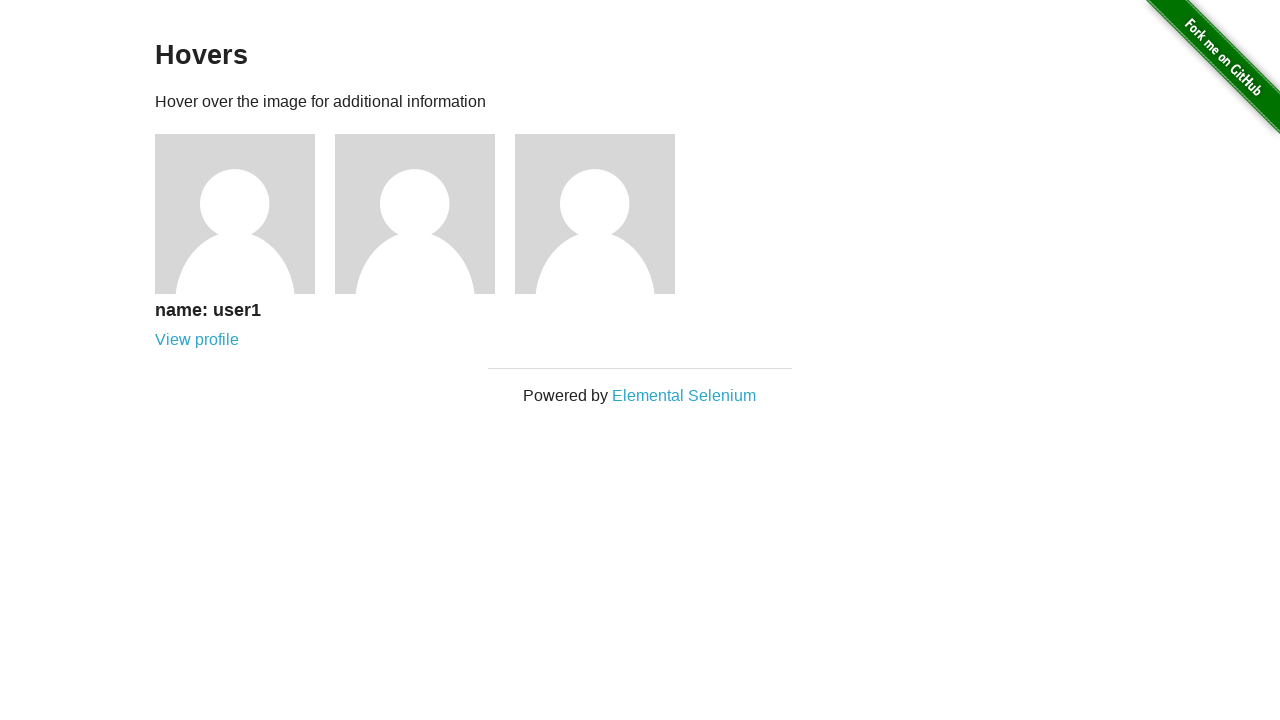

Located caption element
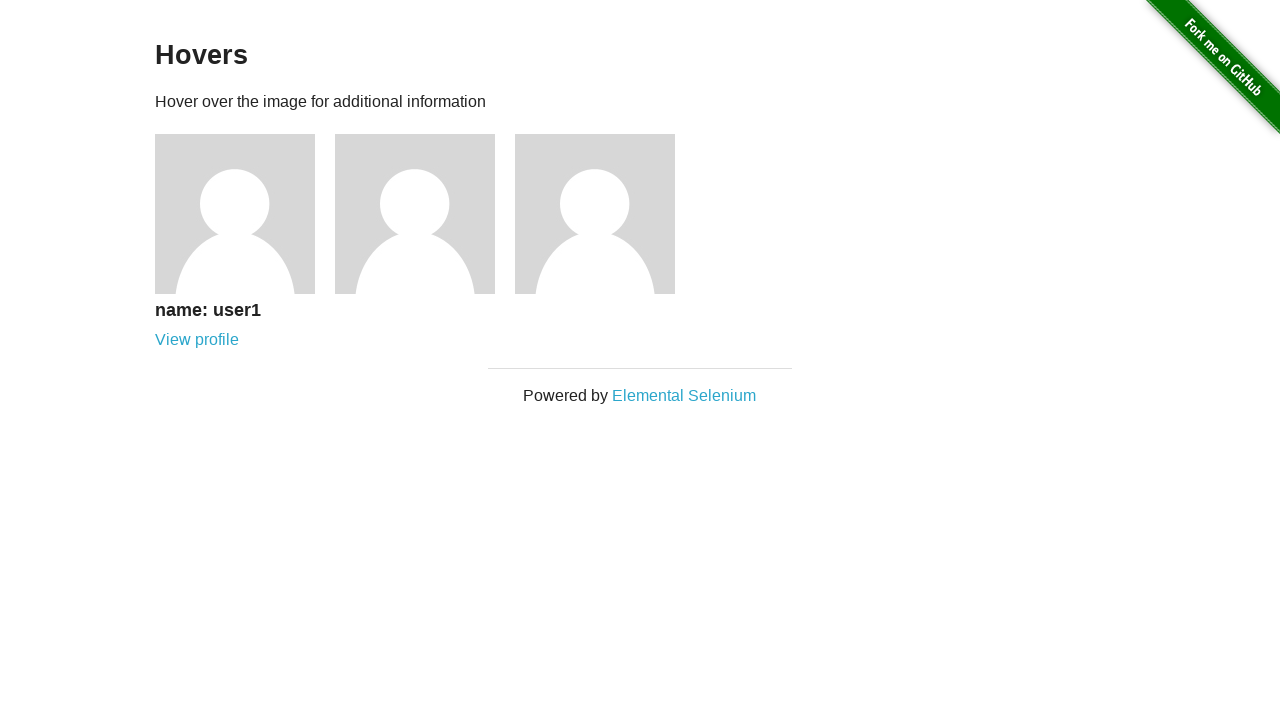

Verified that caption is visible after hover
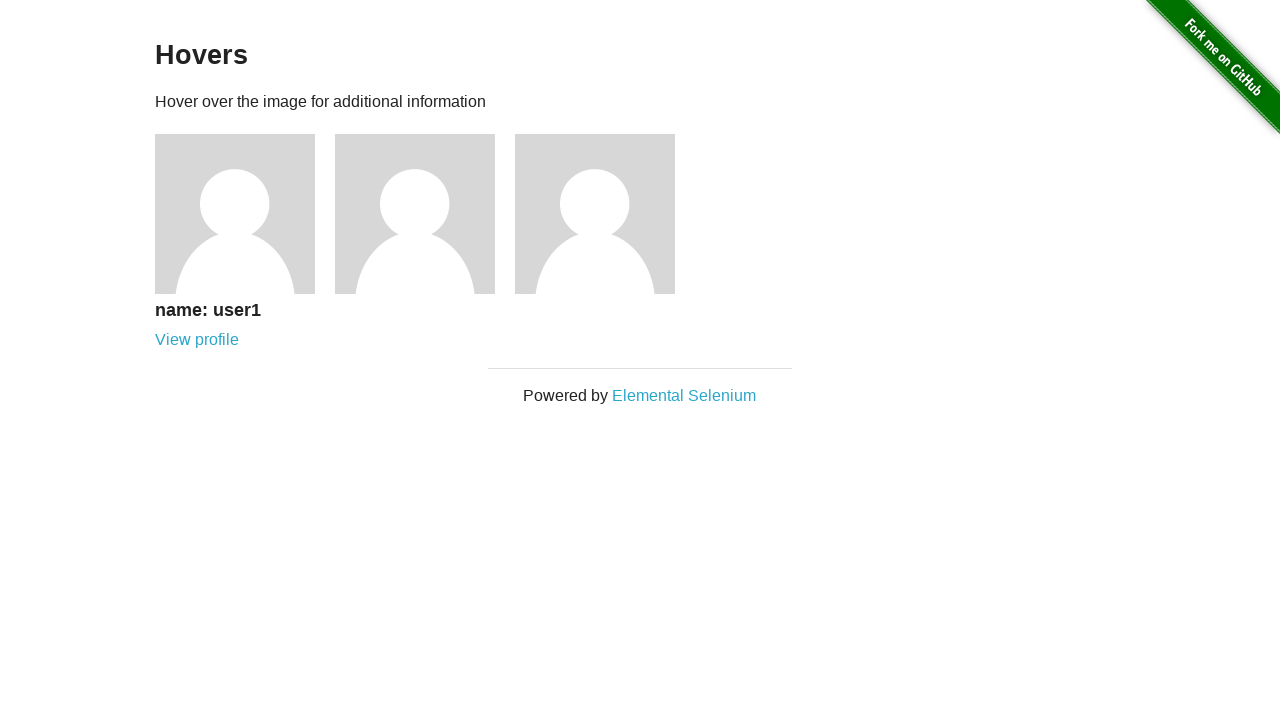

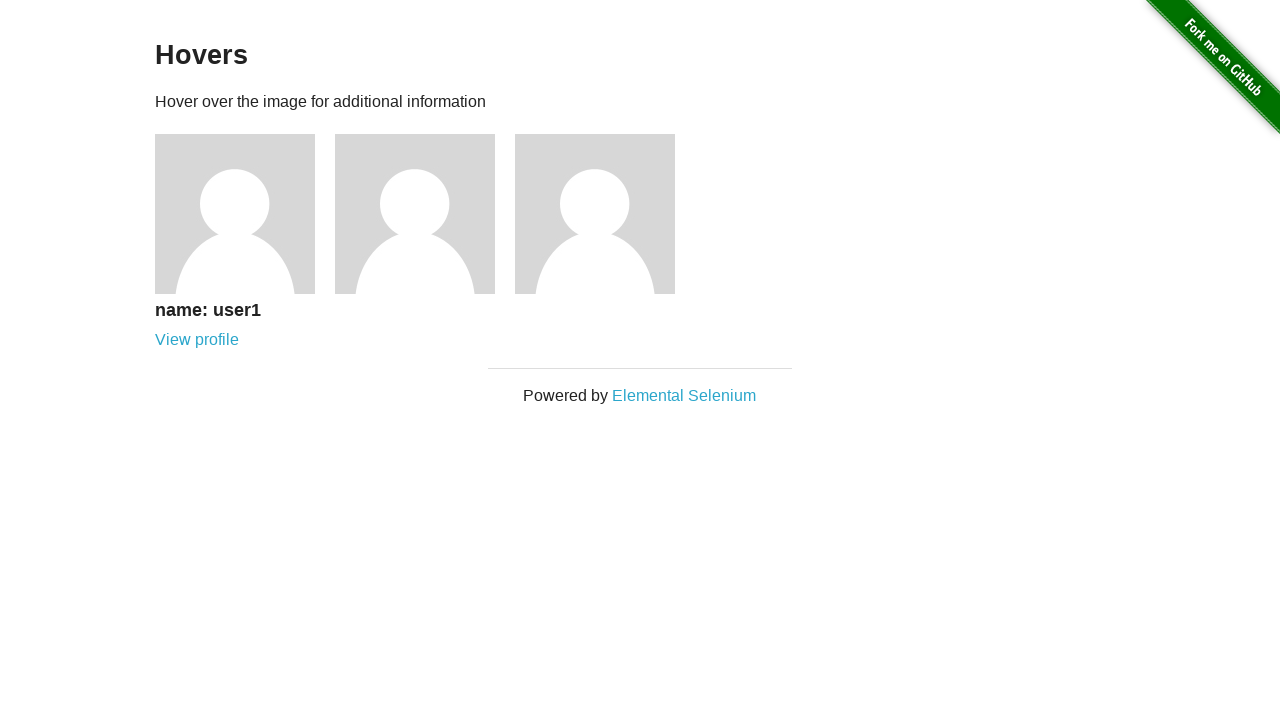